Tests calculator addition functionality by entering two floating-point numbers (3.3 and 4.4), selecting addition operation, and verifying the result equals 7.7

Starting URL: https://testsheepnz.github.io/BasicCalculator.html

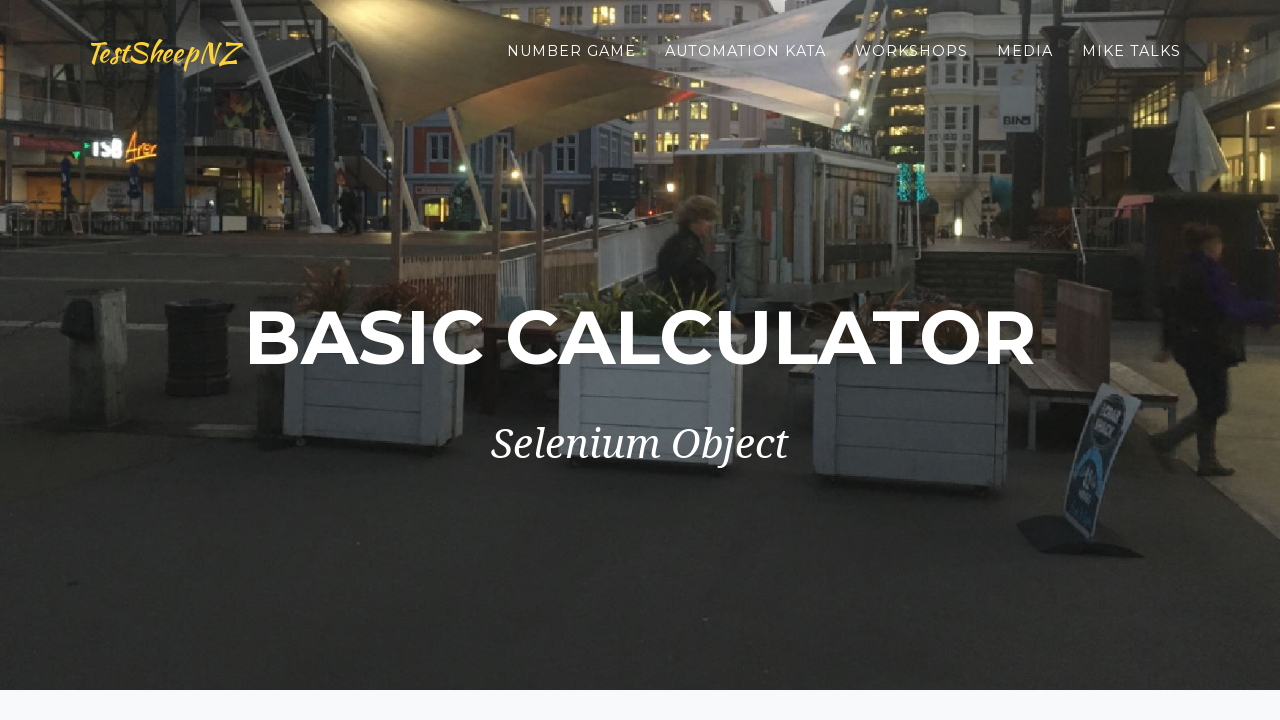

Entered first floating-point number 3.3 in number1Field on input#number1Field
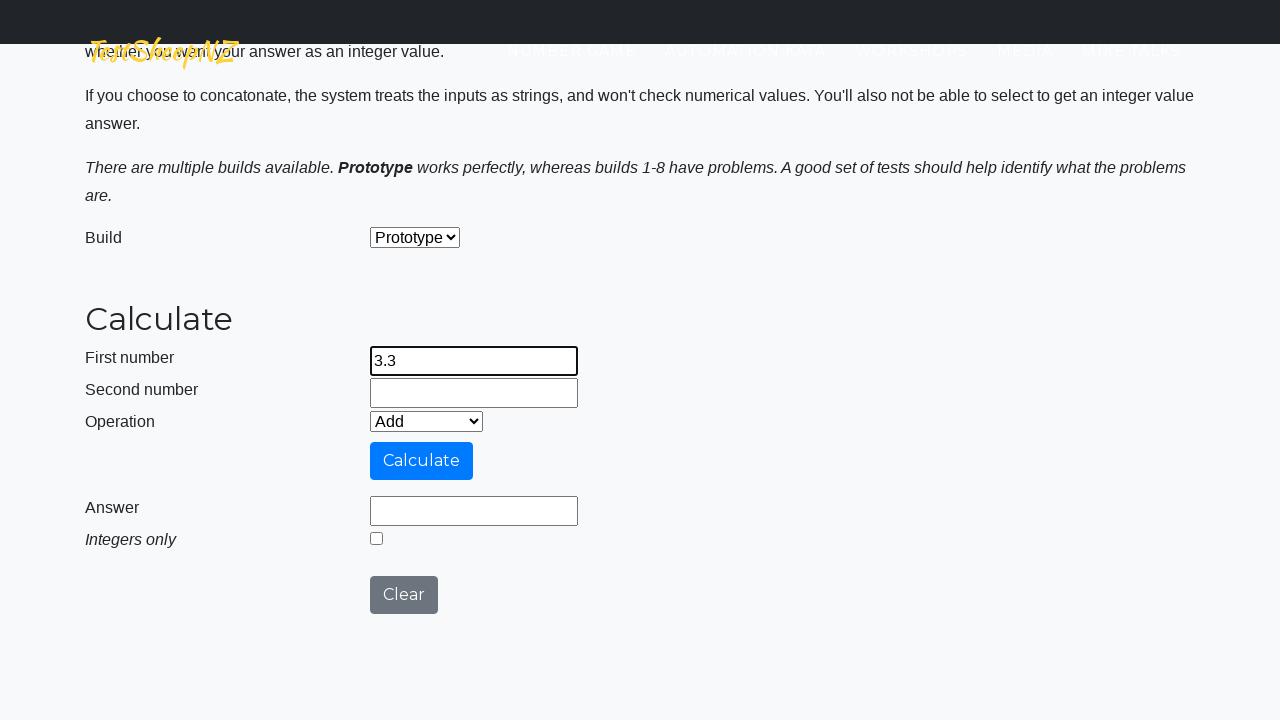

Entered second floating-point number 4.4 in number2Field on input#number2Field
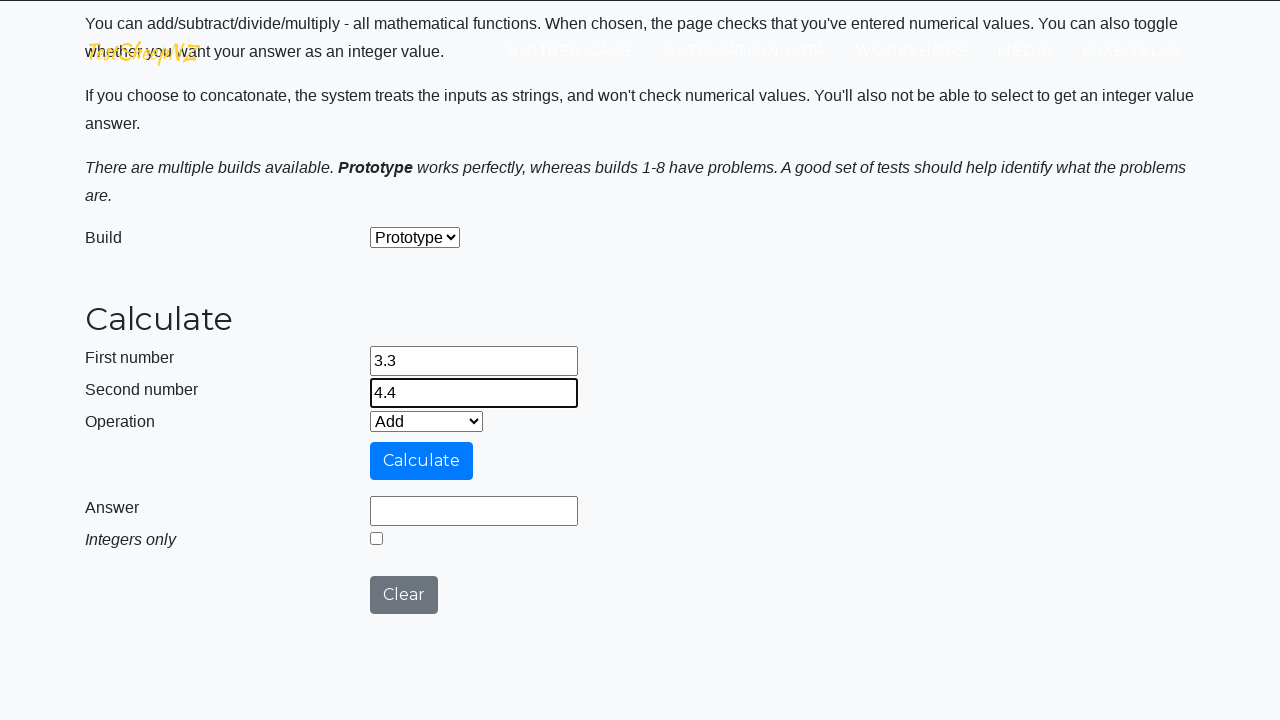

Selected addition operation from dropdown on select#selectOperationDropdown
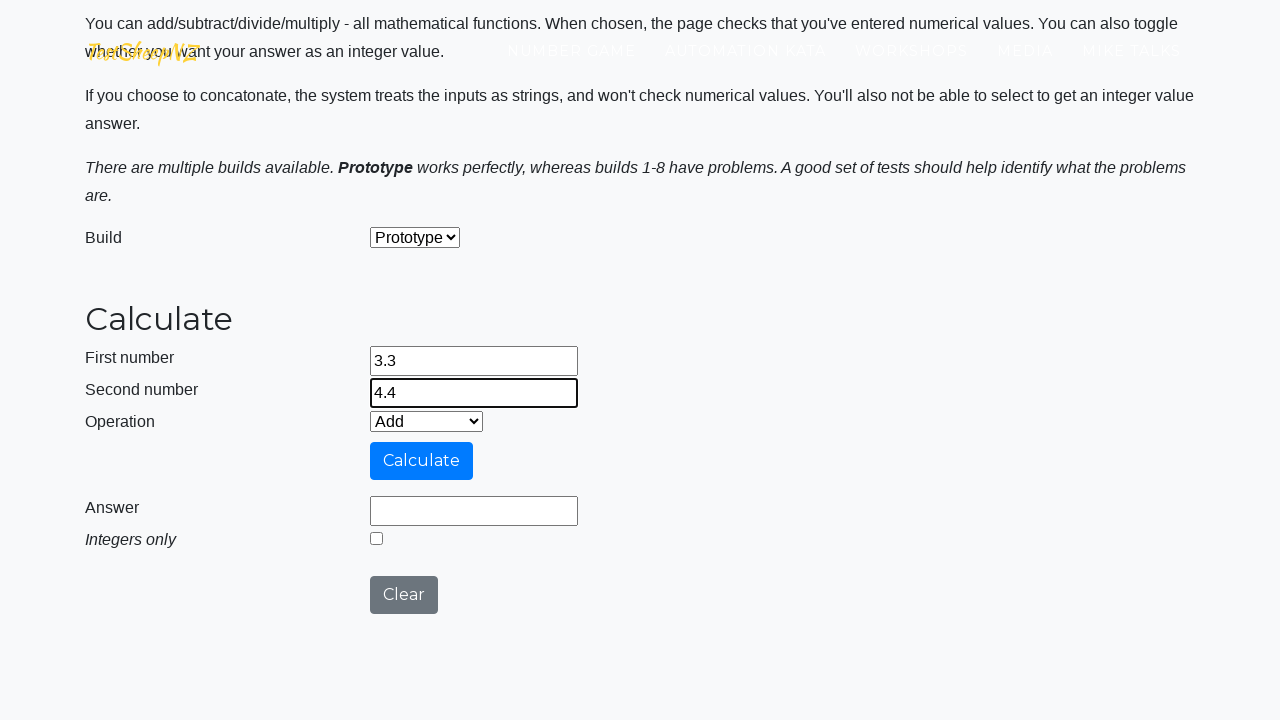

Clicked calculate button to perform addition at (422, 461) on input#calculateButton
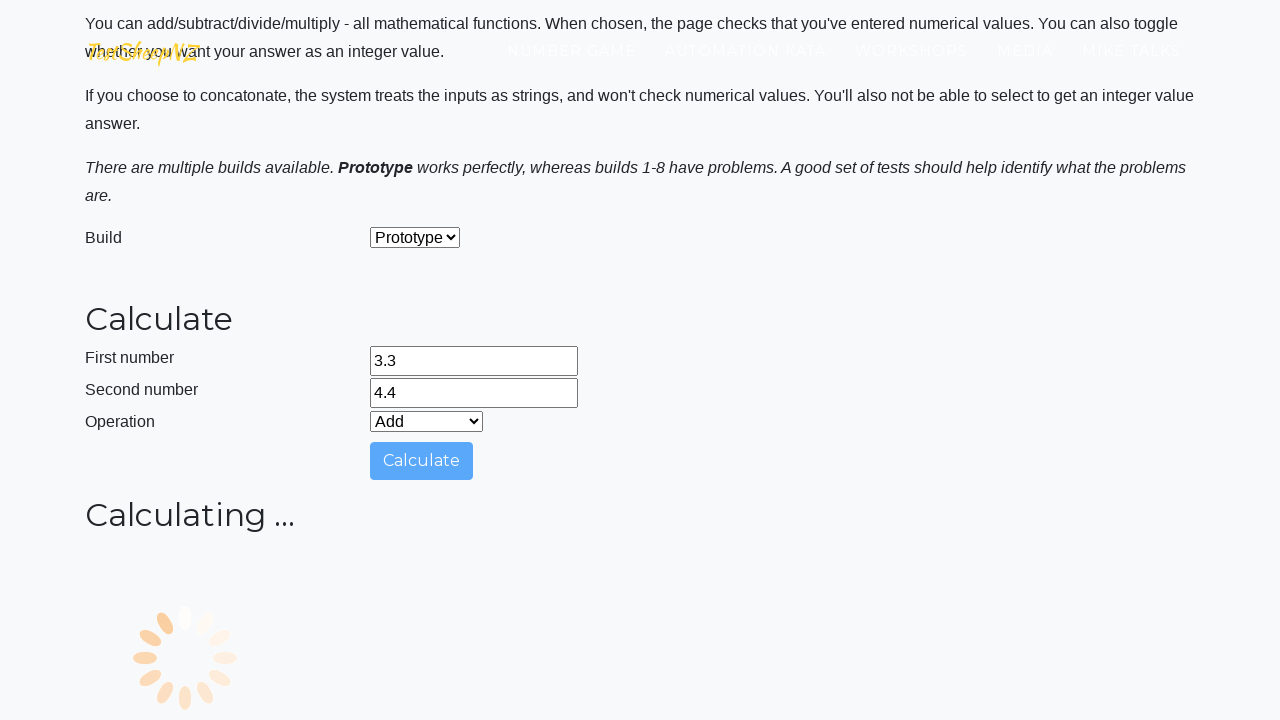

Verified result field contains expected value 7.7
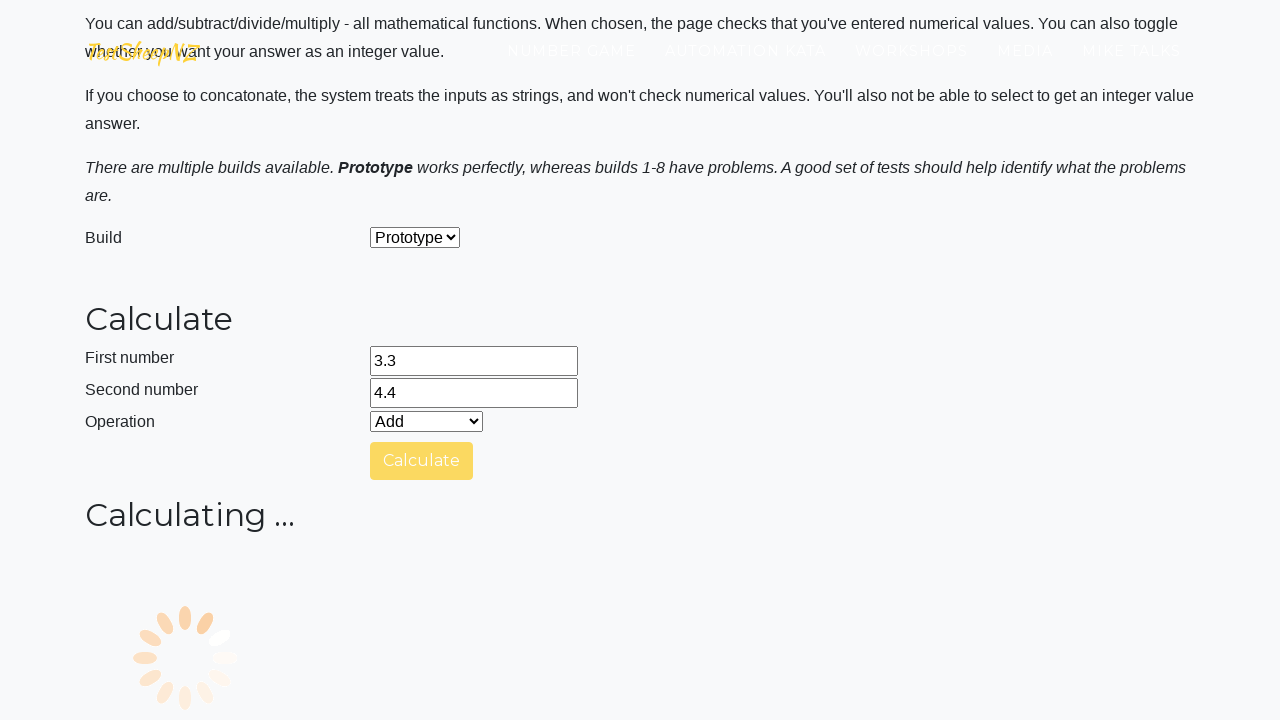

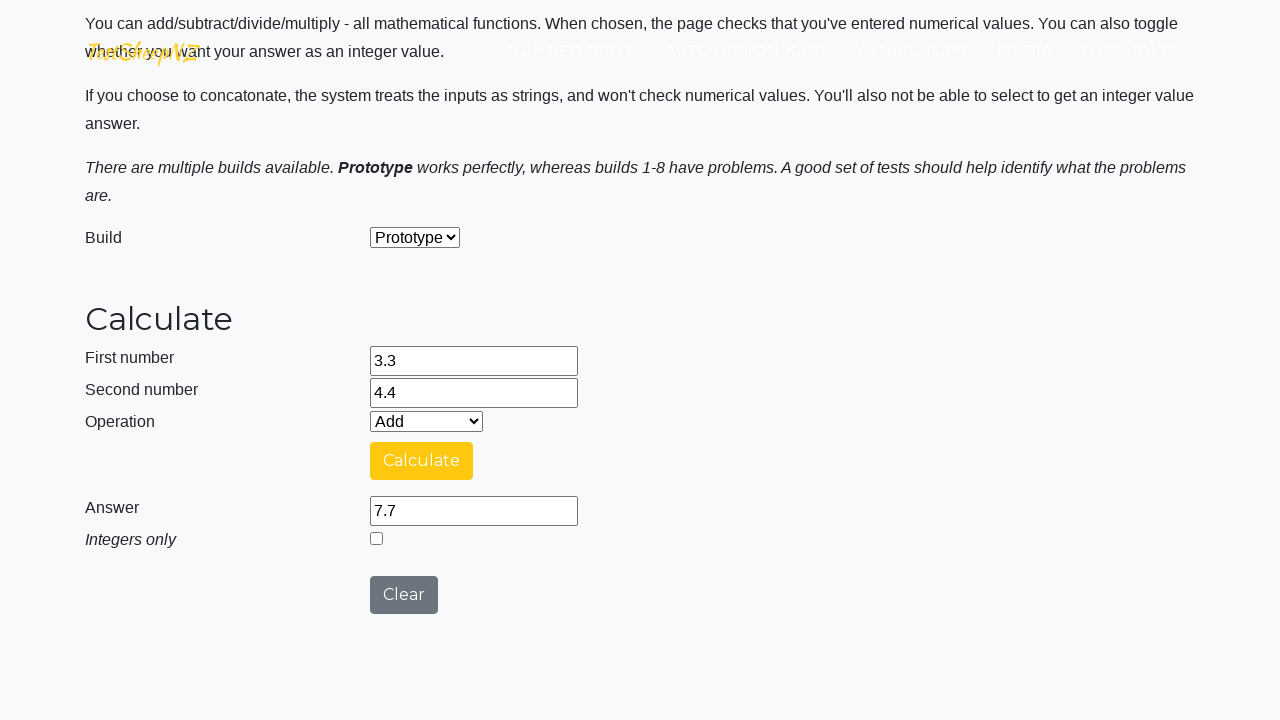